Navigates to W3Schools SQL tutorial page and verifies that a table with numerical data is present by extracting values from the 6th column of a table.

Starting URL: https://www.w3schools.com/sql/sql_count_avg_sum.asp

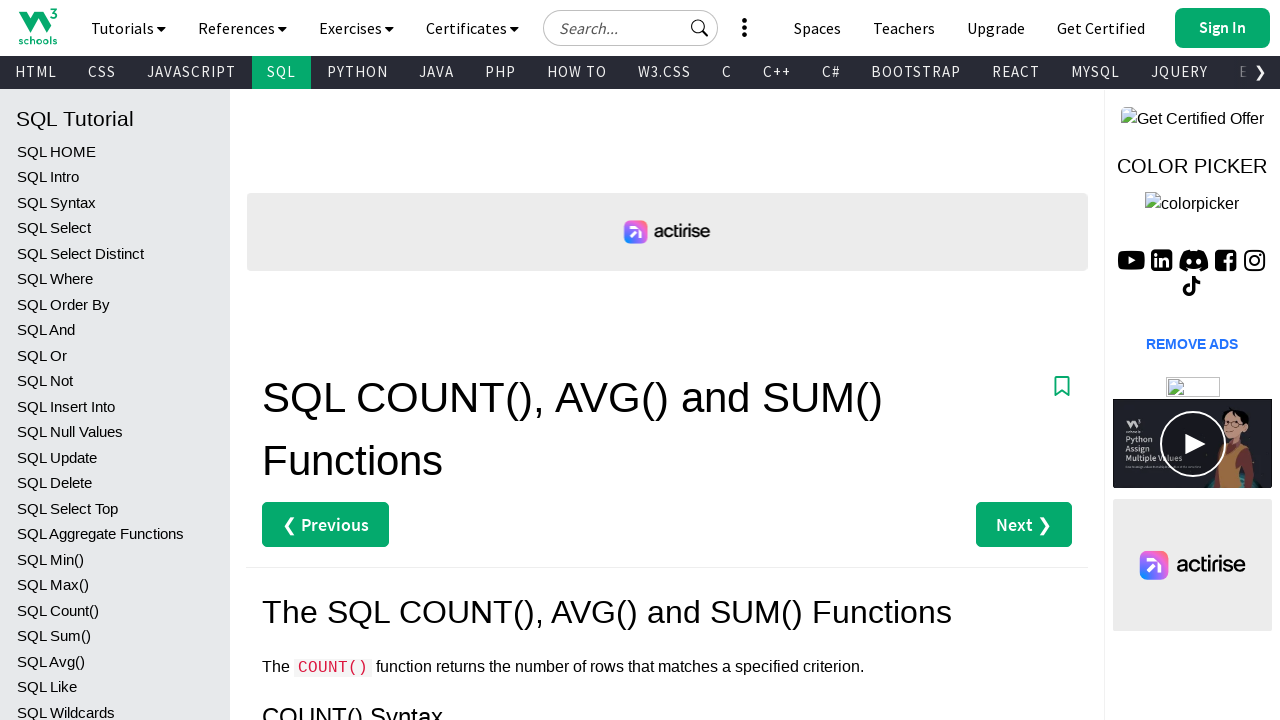

Navigated to W3Schools SQL COUNT, AVG, SUM tutorial page
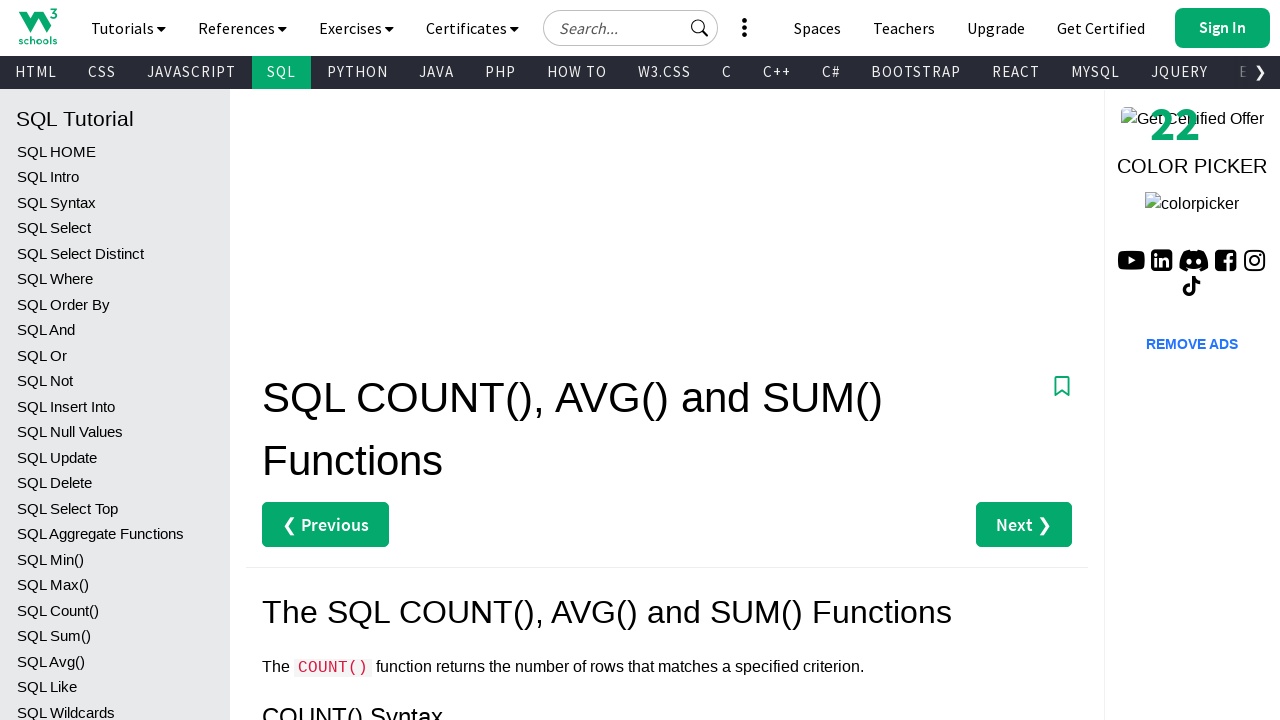

Waited for table with numerical data to be visible (6th column)
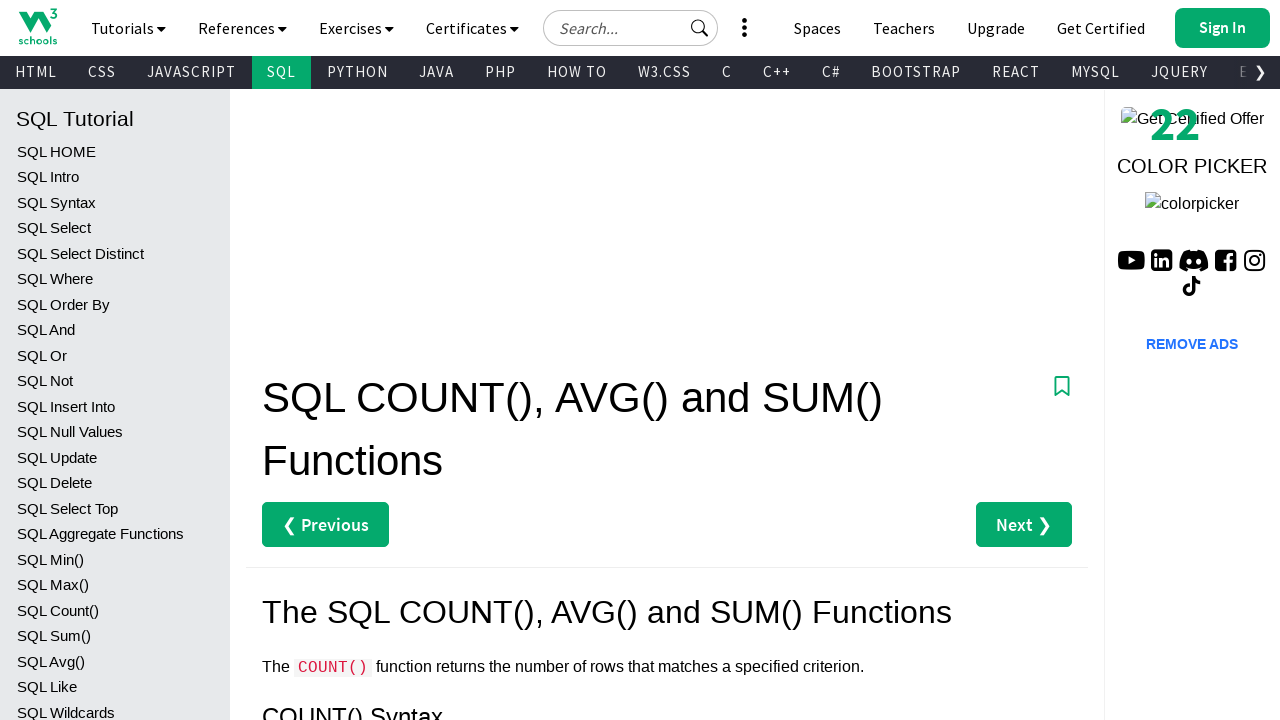

Located all cells in the 6th column of the table
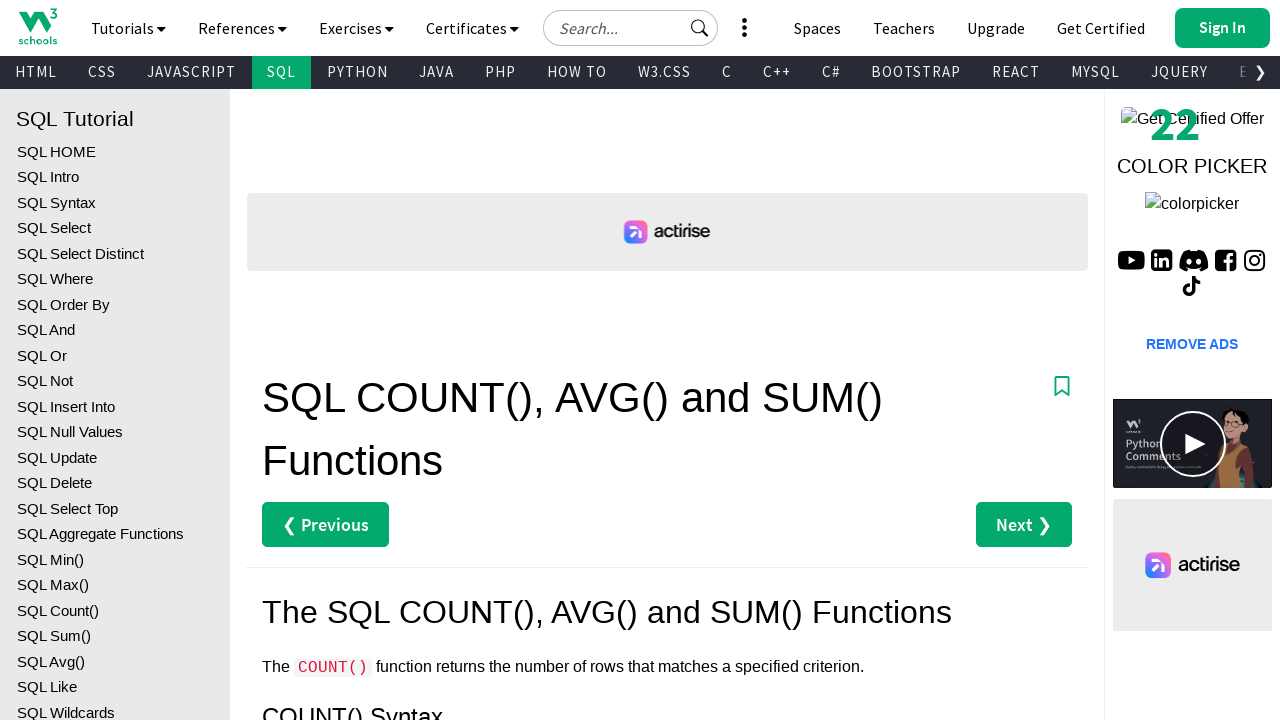

Verified first cell in 6th column is visible
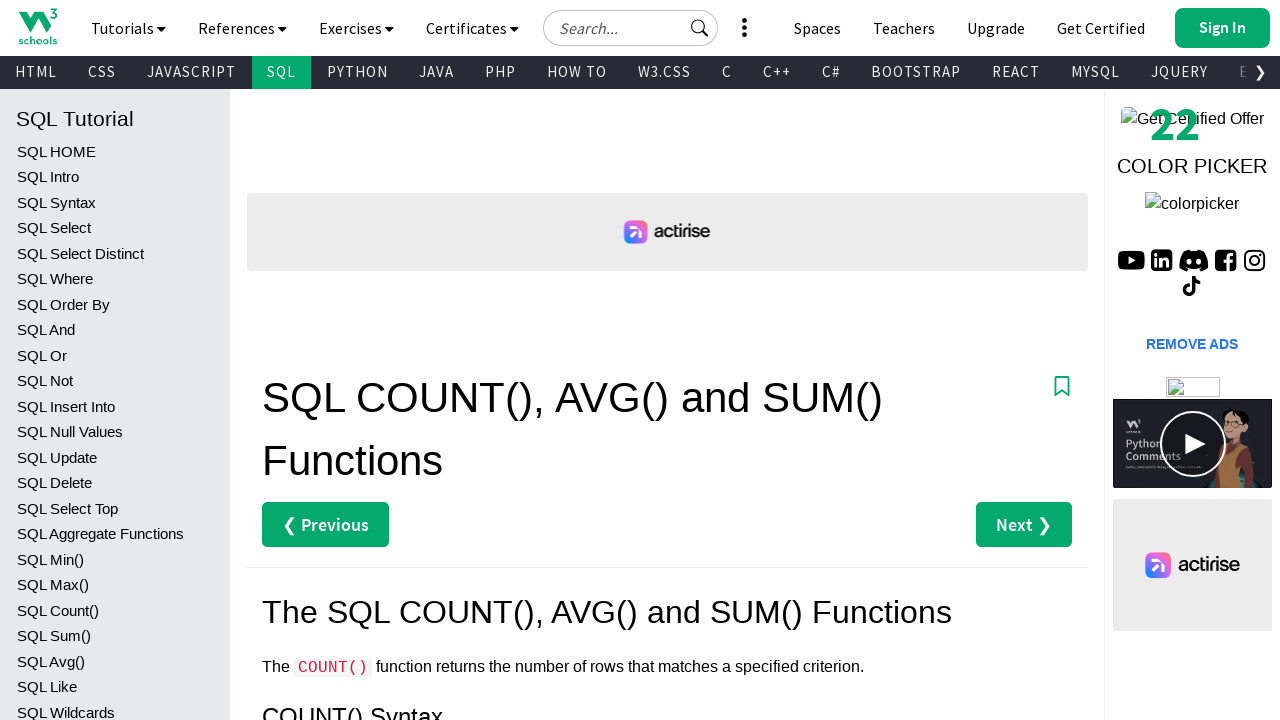

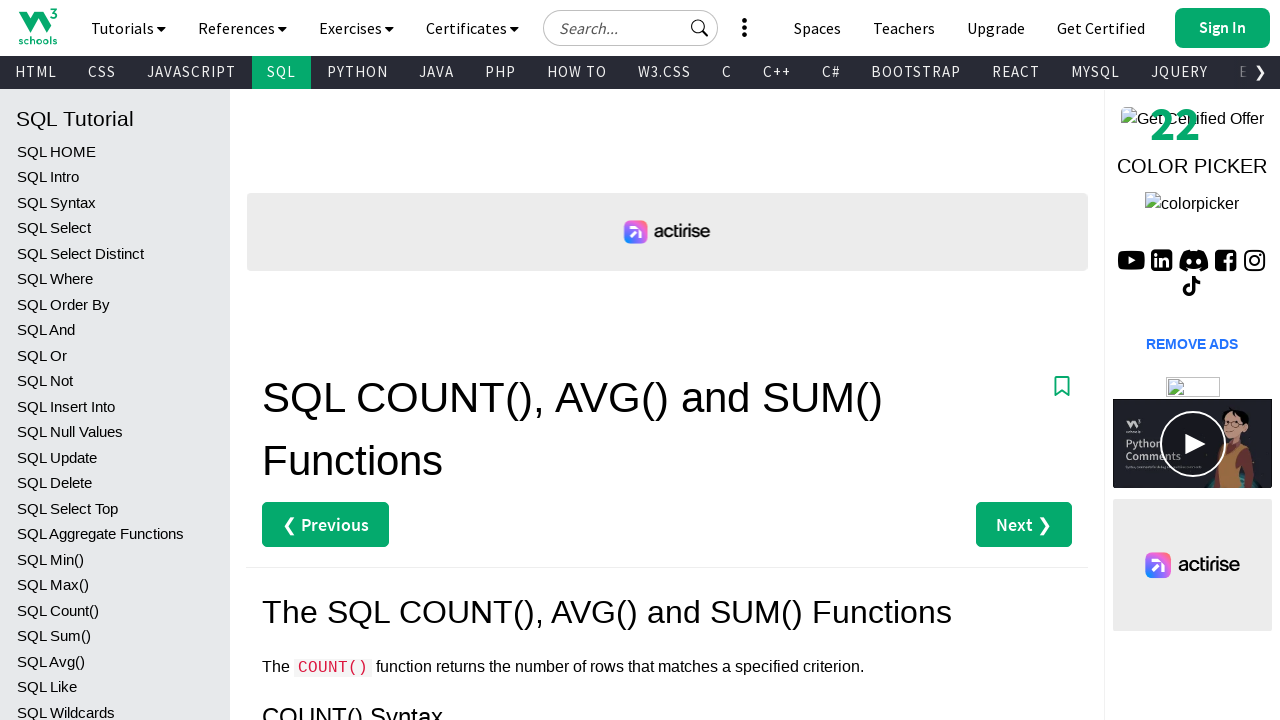